Tests element visibility behavior by clicking a hide button and verifying that elements become hidden

Starting URL: http://uitestingplayground.com/visibility

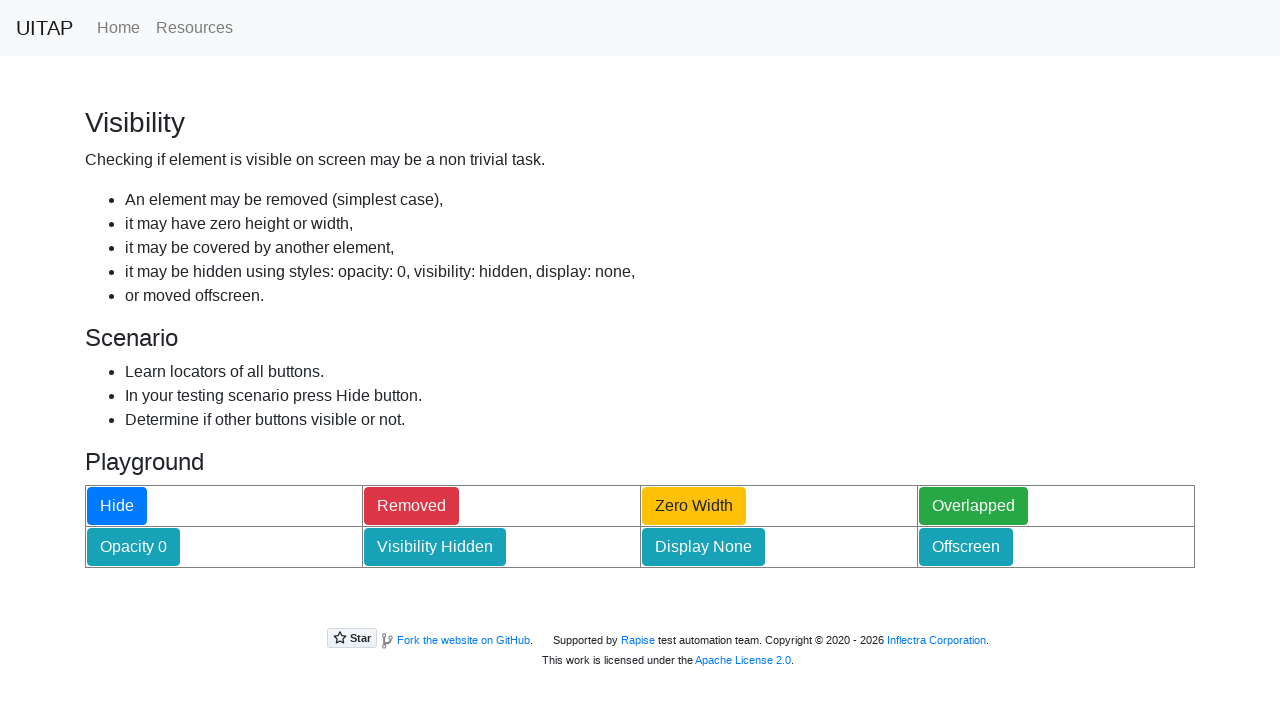

Located the transparent button element
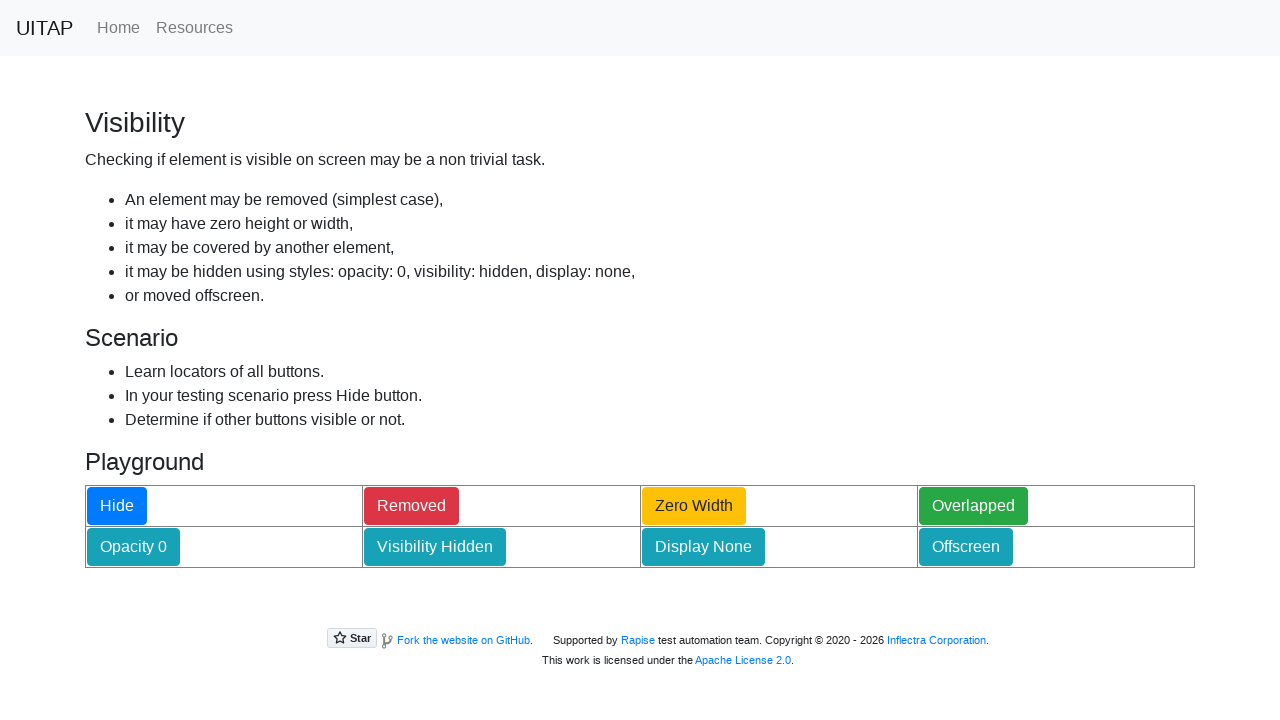

Checked initial visibility of transparent button
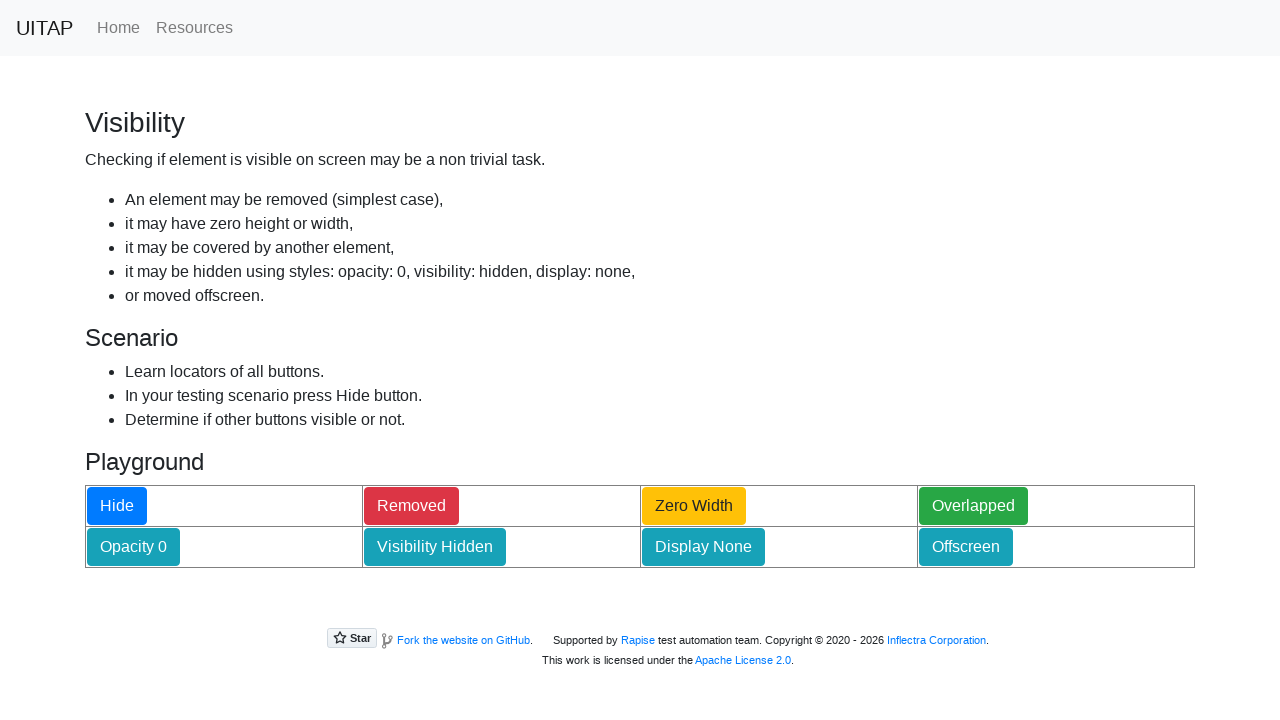

Clicked the Hide button at (117, 506) on #hideButton
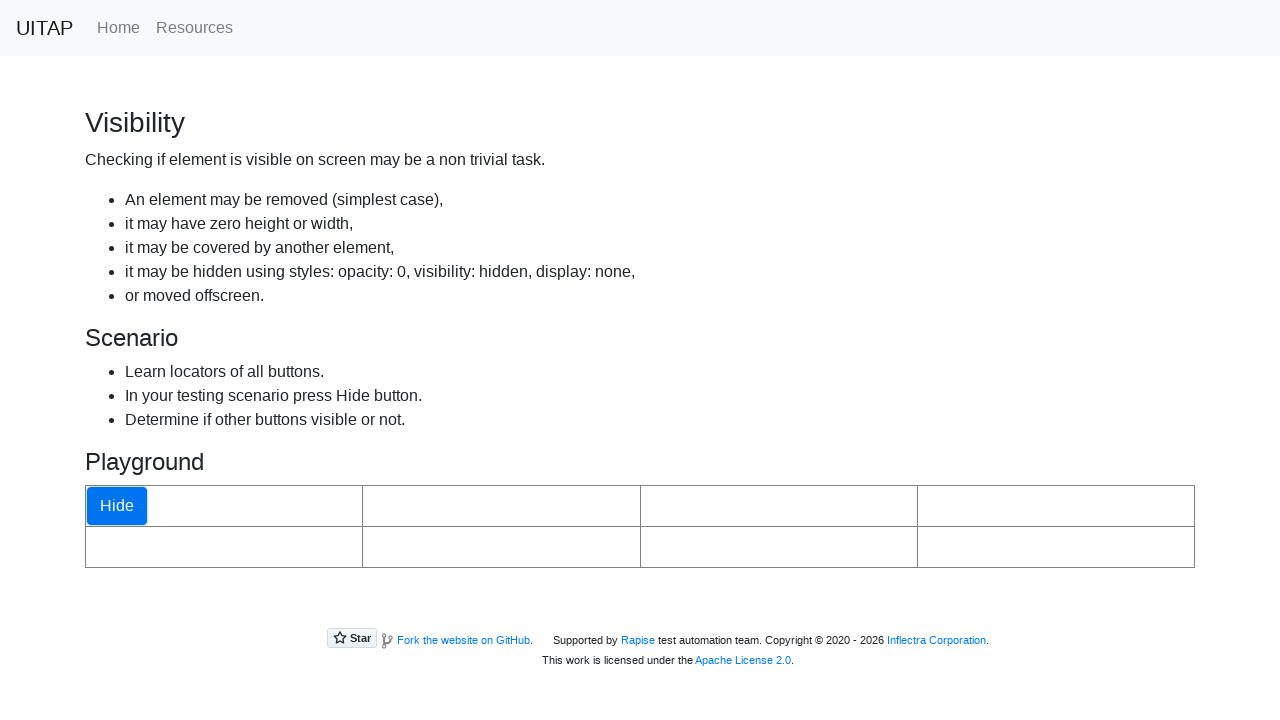

Waited 2 seconds for hide action to complete
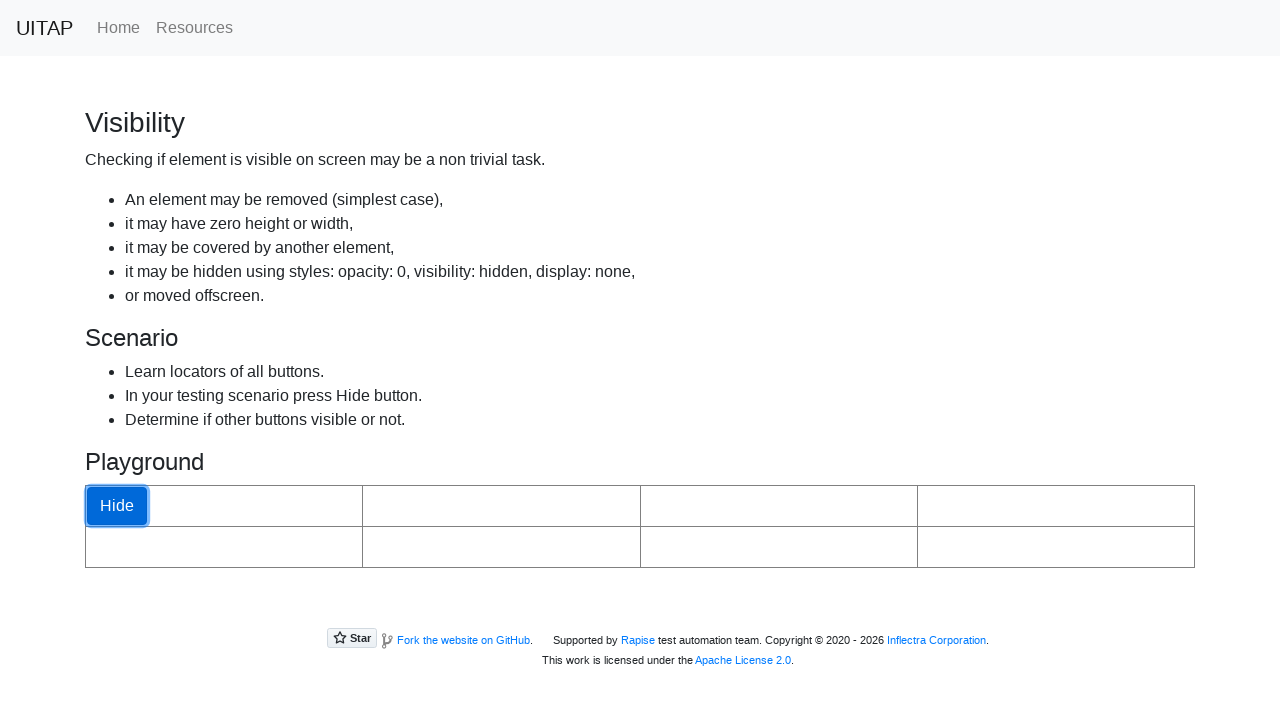

Checked visibility of transparent button after hiding
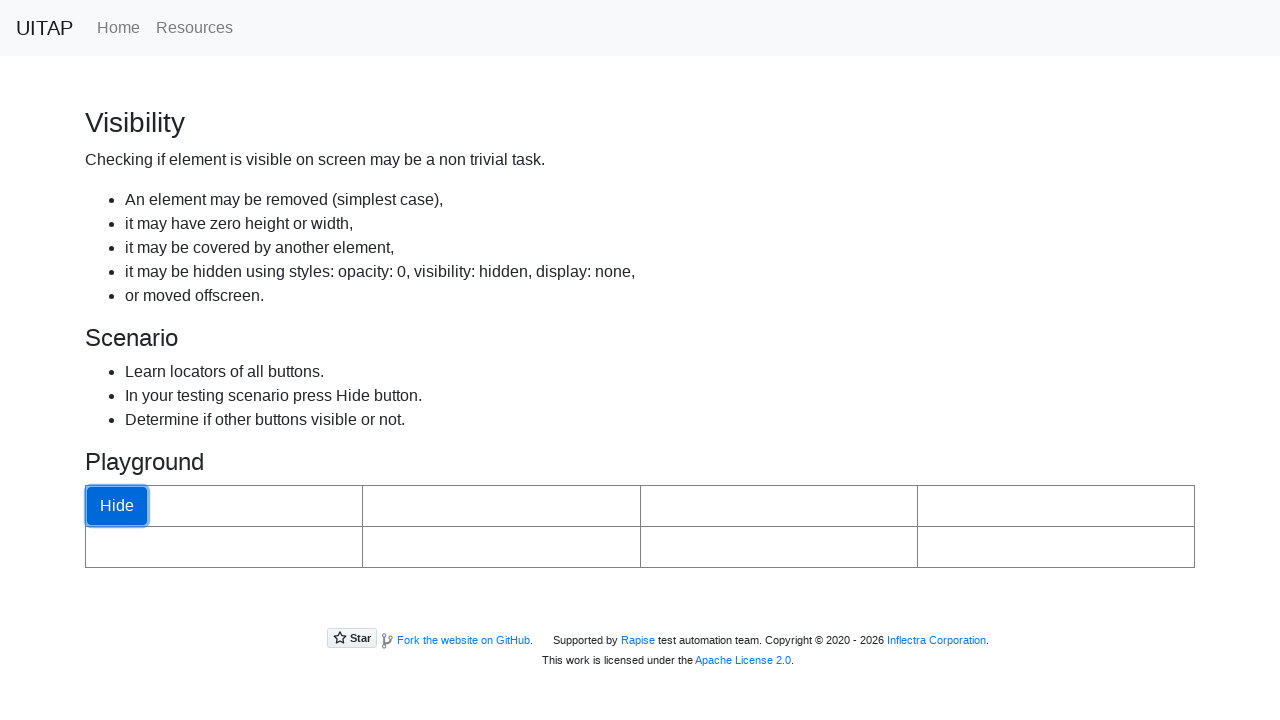

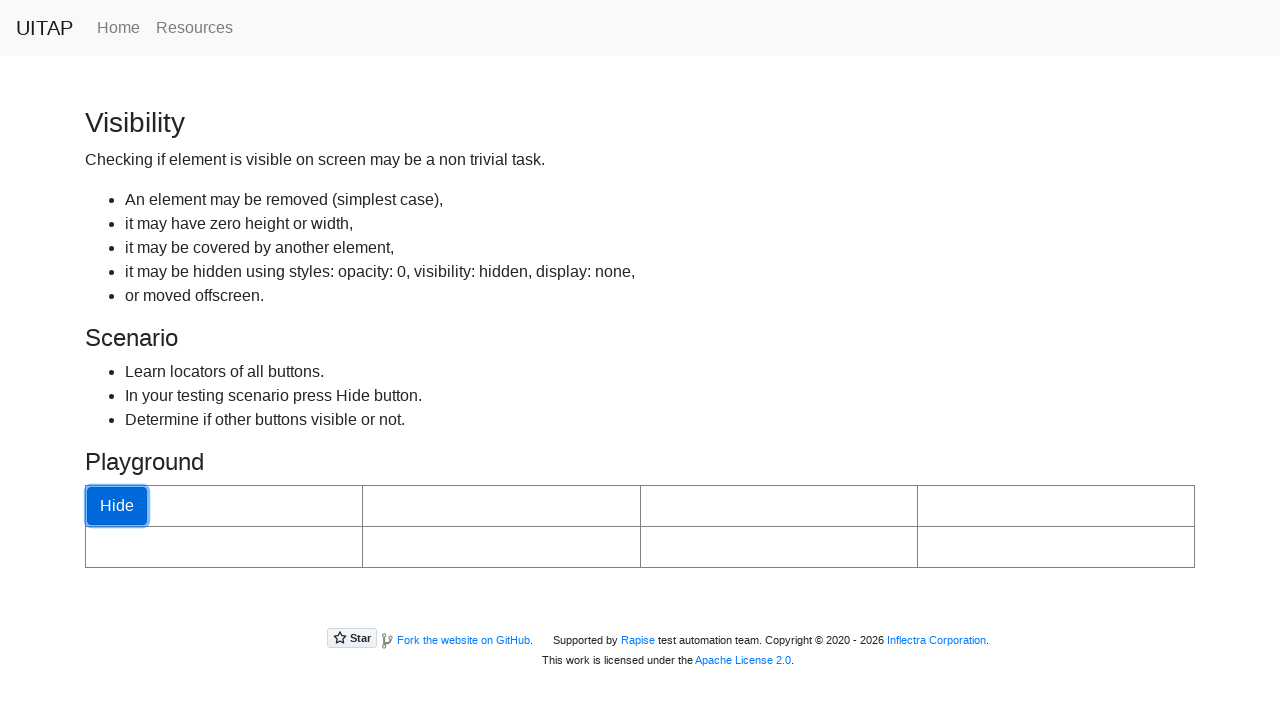